Tests multiple browser windows/tabs handling by opening new tabs and windows, then switching between them to verify content

Starting URL: https://demoqa.com/browser-windows

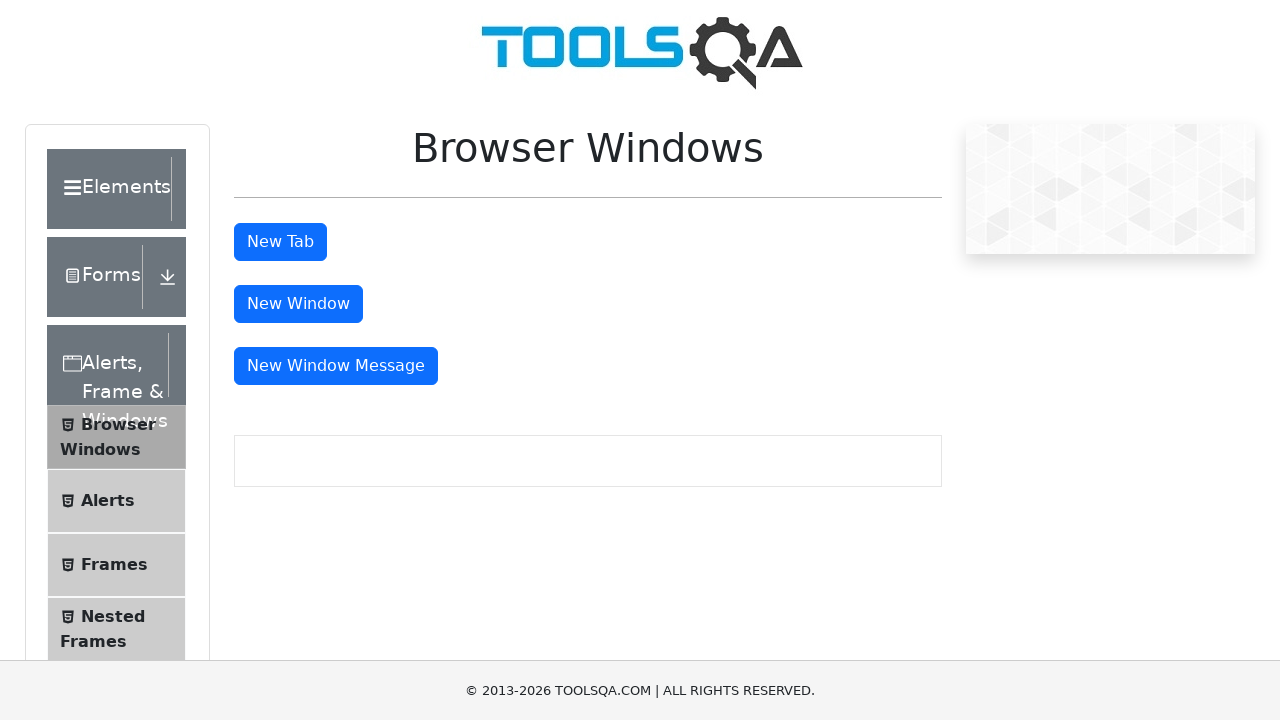

Clicked button to open new tab at (280, 242) on #tabButton
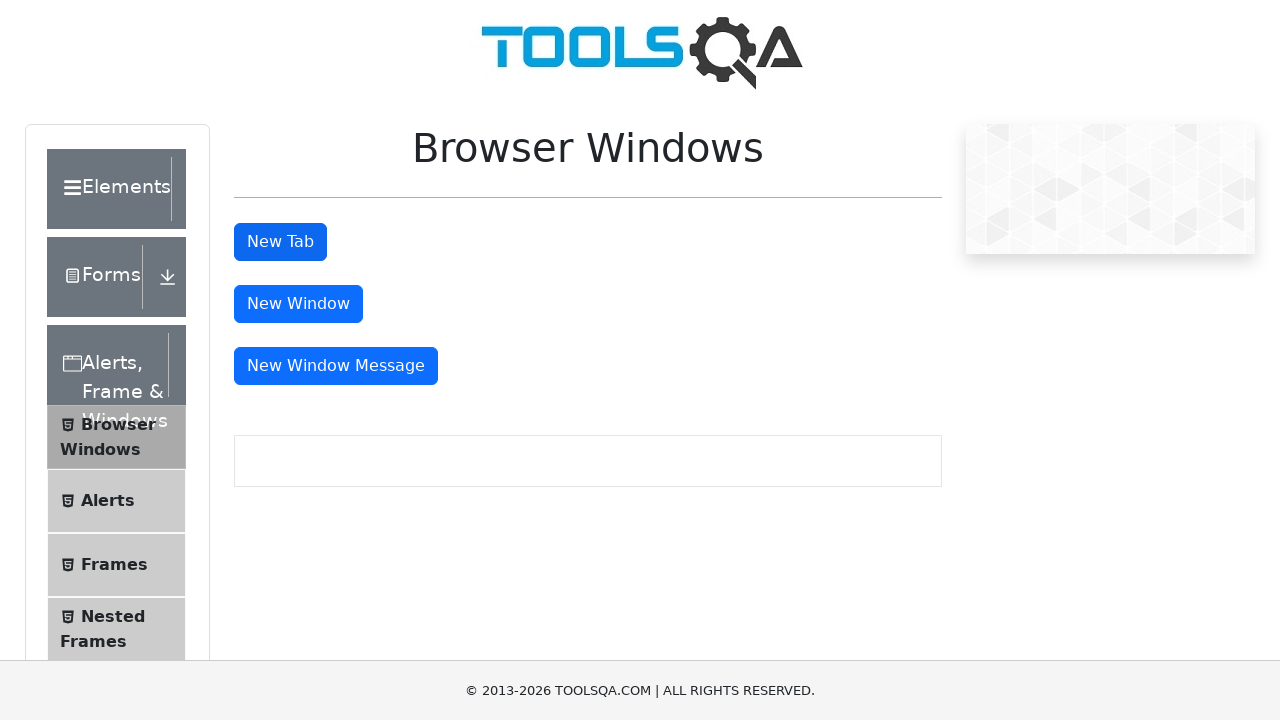

Clicked button to open new window at (298, 304) on #windowButton
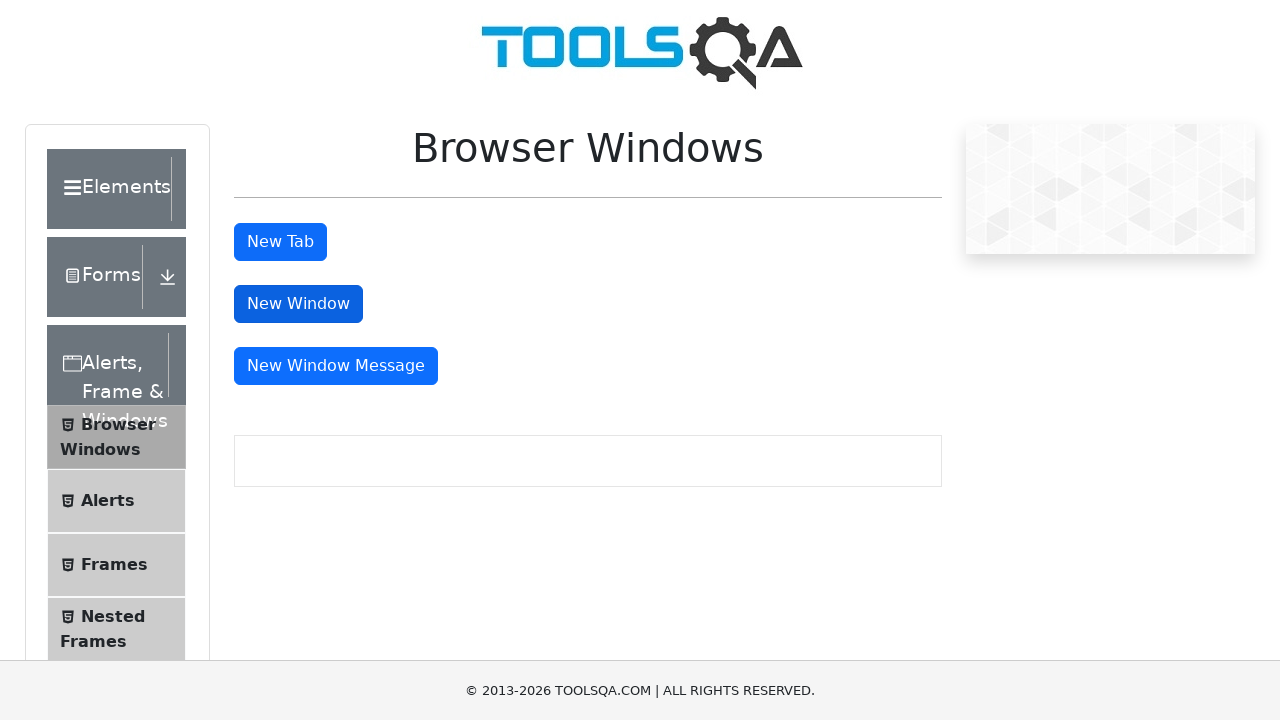

Clicked button to open message window at (336, 366) on #messageWindowButton
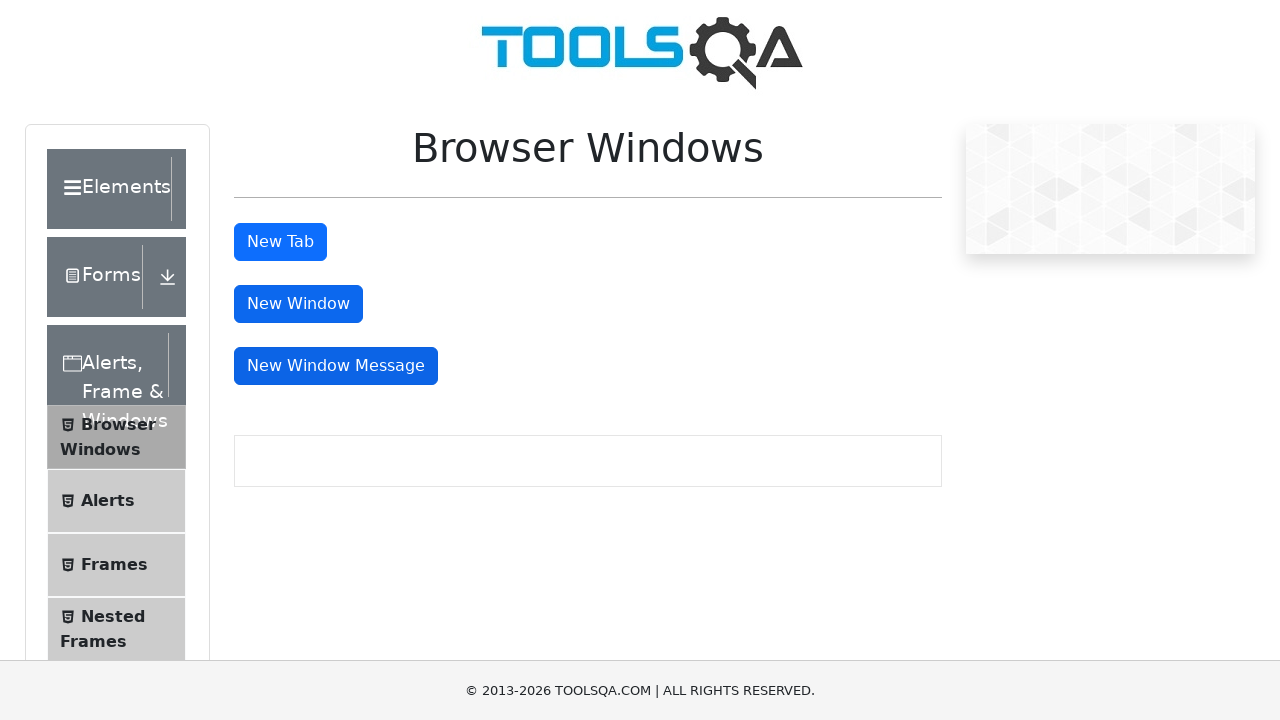

Retrieved all open pages/windows/tabs from context
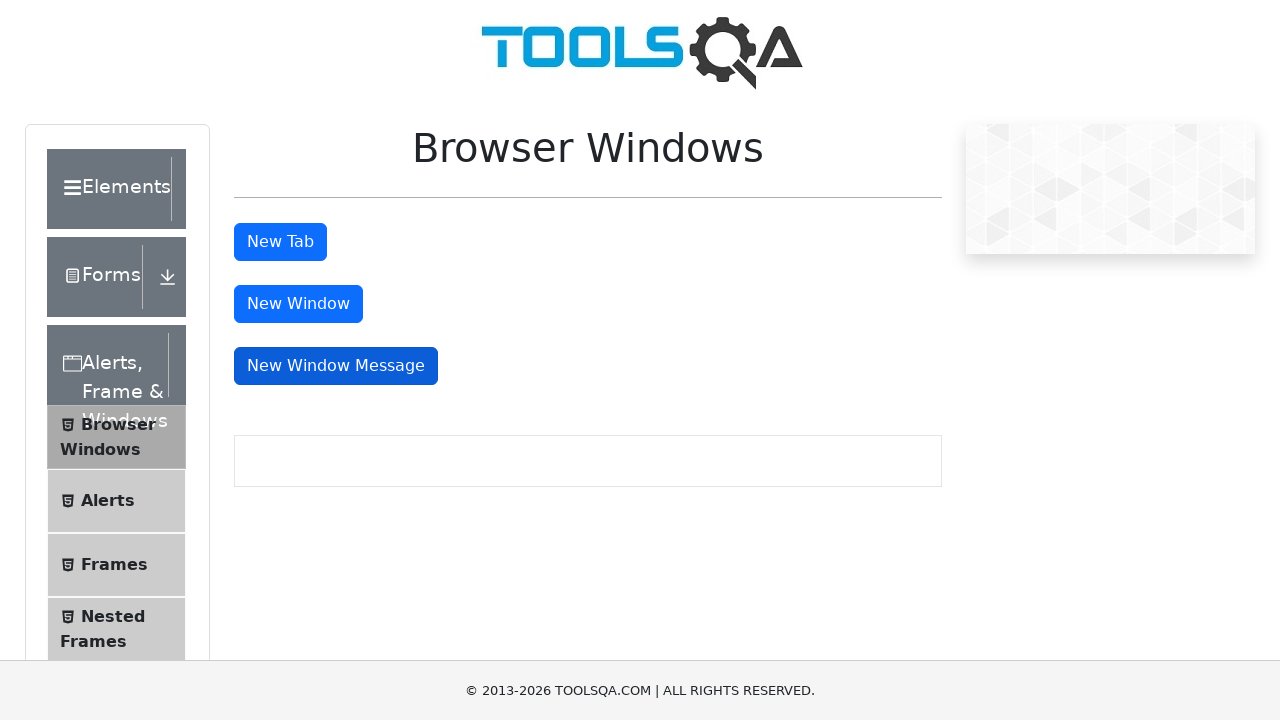

Switched to second tab
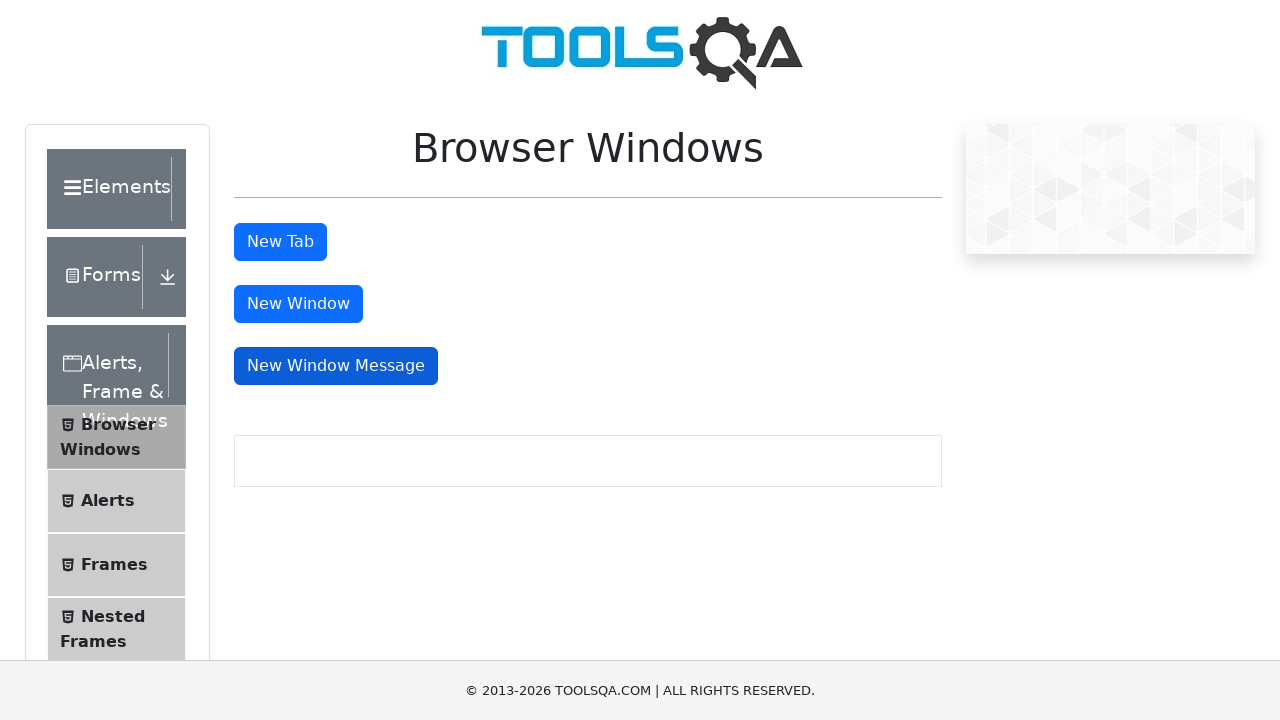

Waited for sample heading element to load in tab
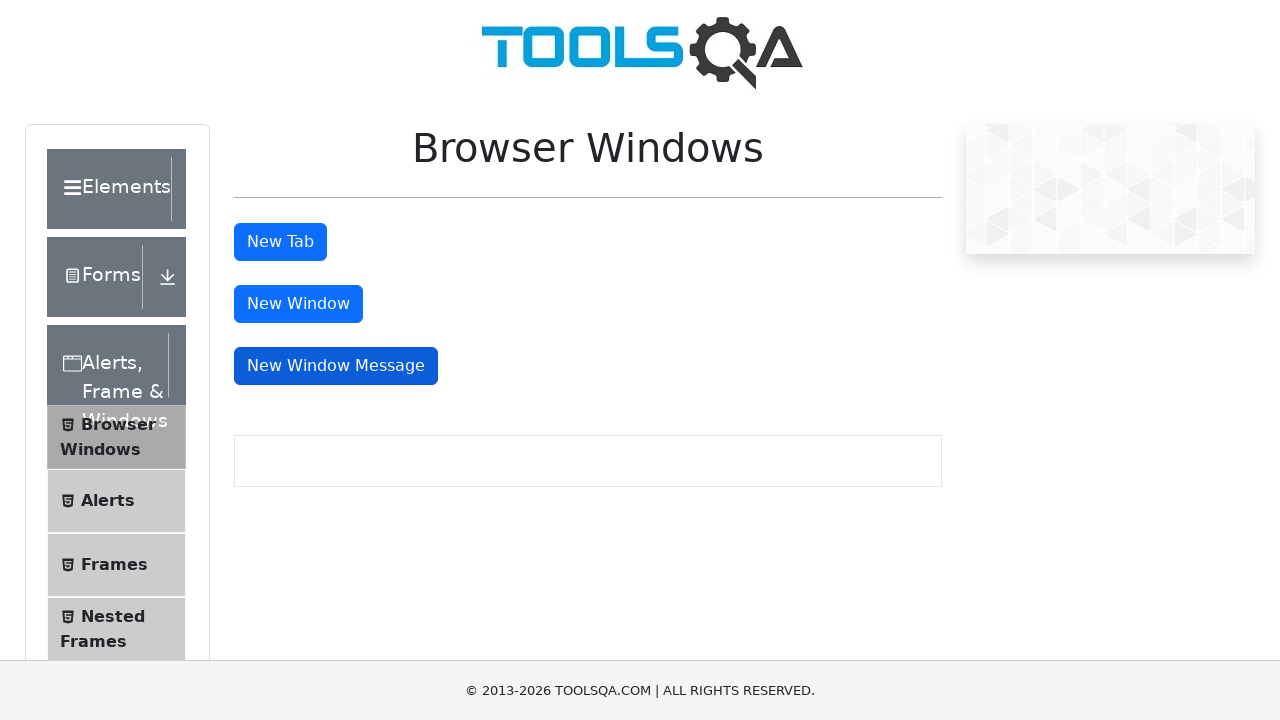

Retrieved and printed sample heading text content from tab
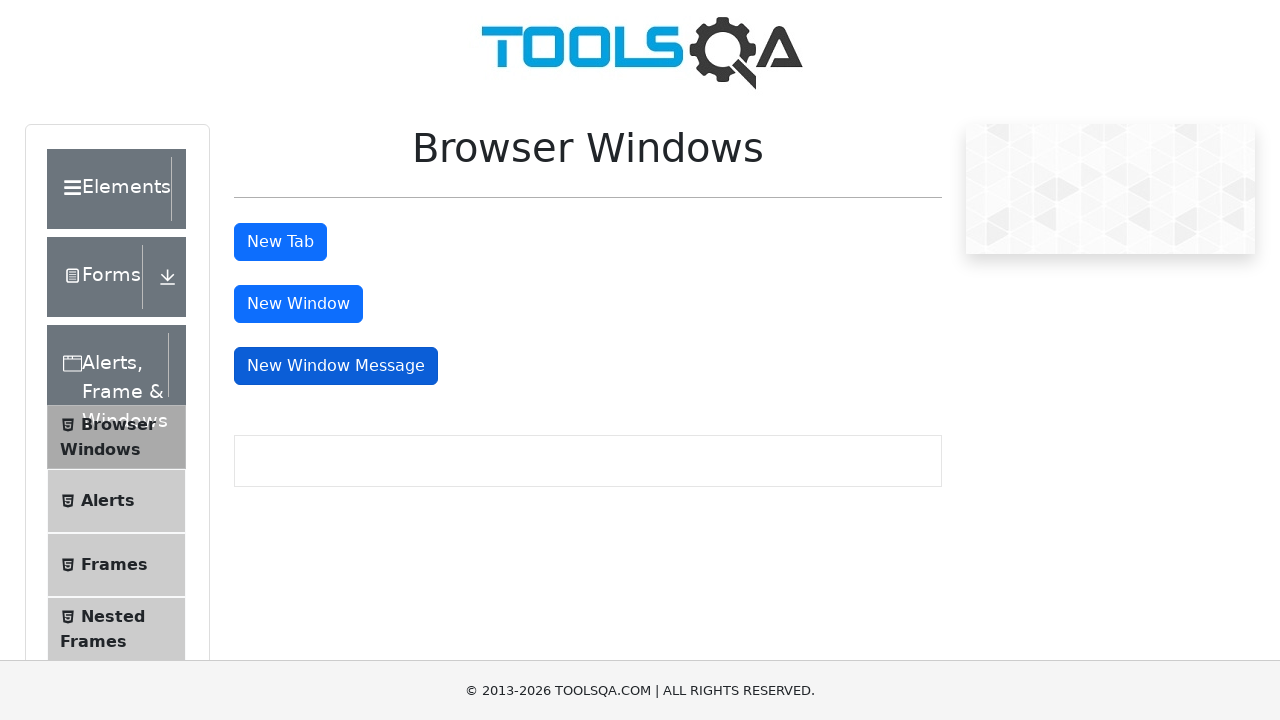

Switched to third window
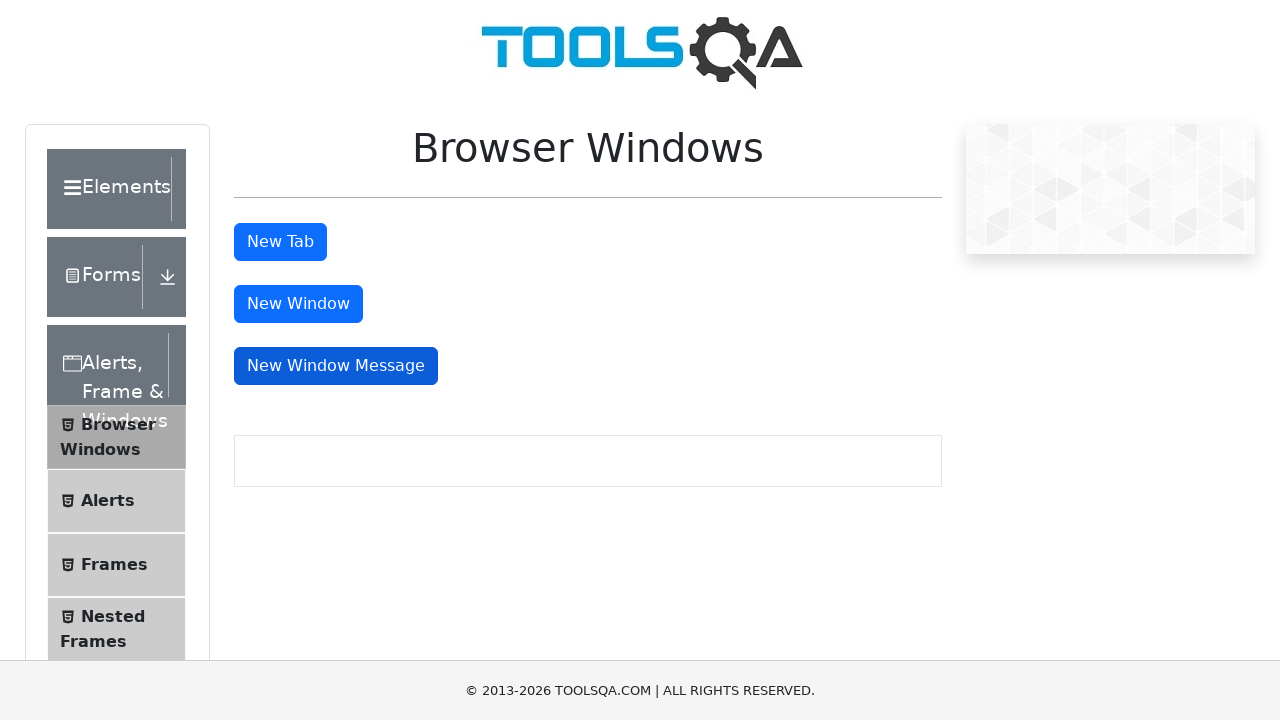

Waited for sample heading element to load in window
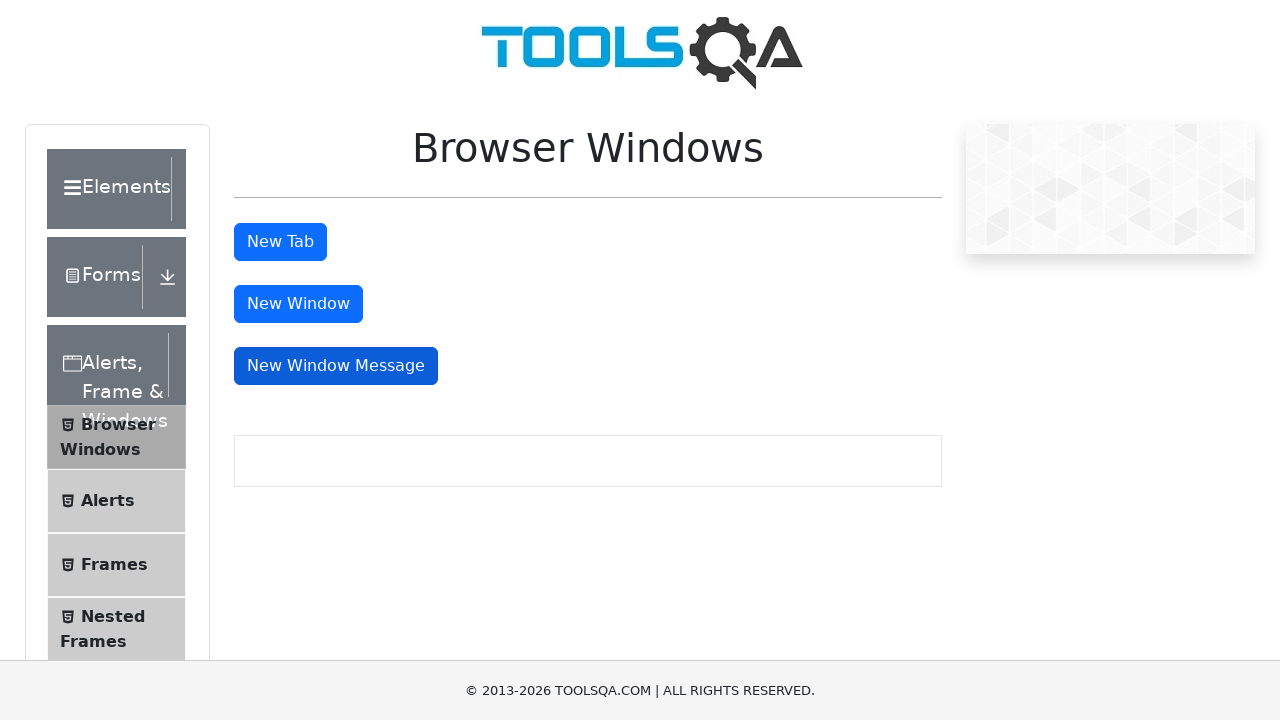

Retrieved and printed sample heading text content from window
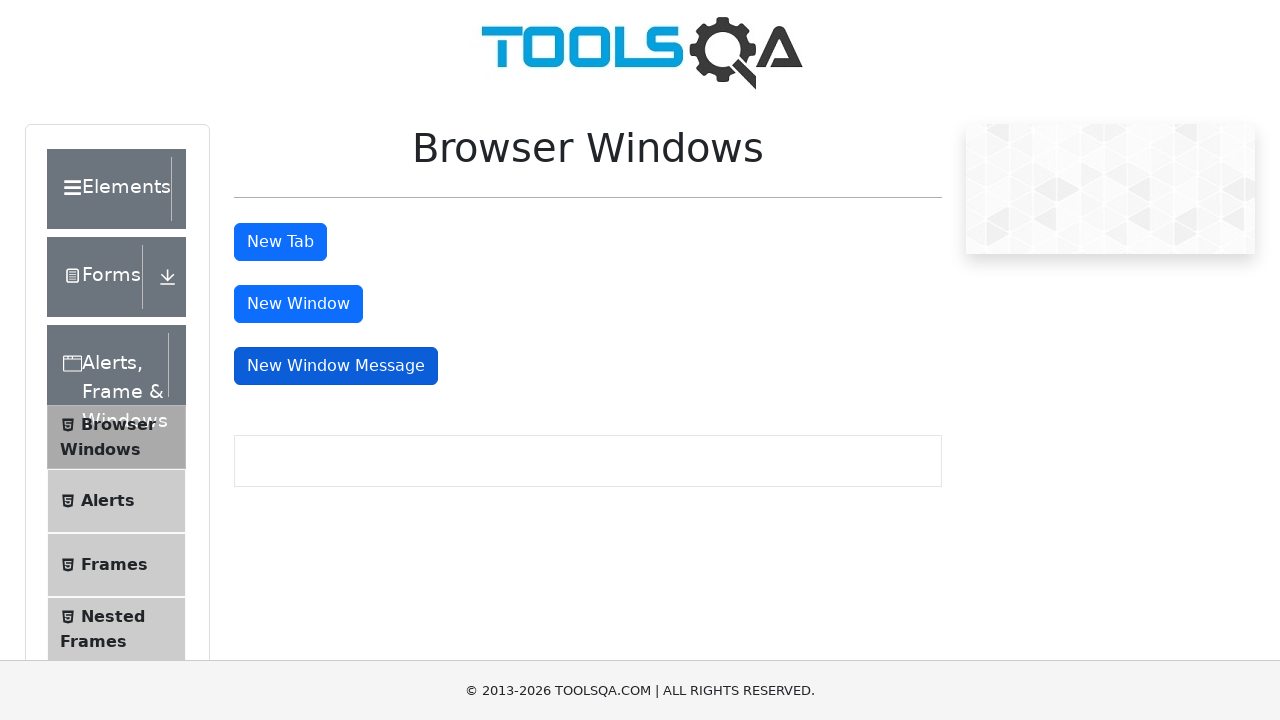

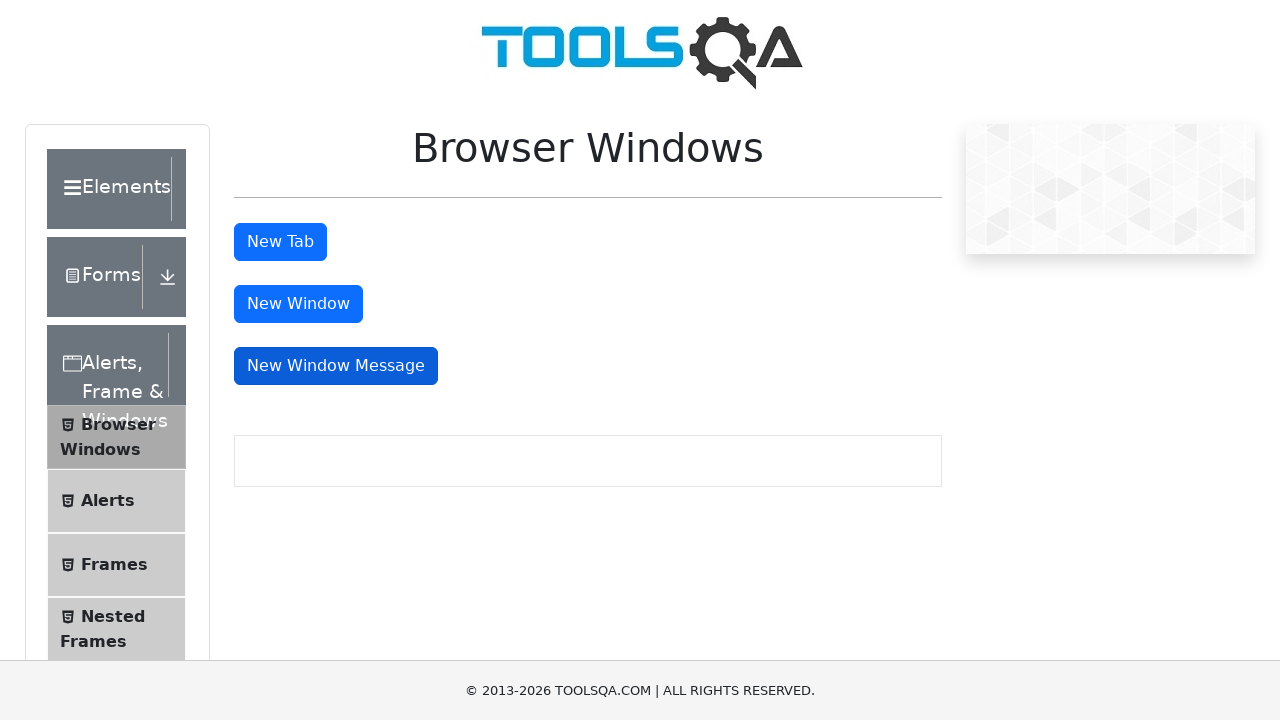